Navigates to the nopCommerce demo site and maximizes the browser window

Starting URL: https://demo.nopcommerce.com/

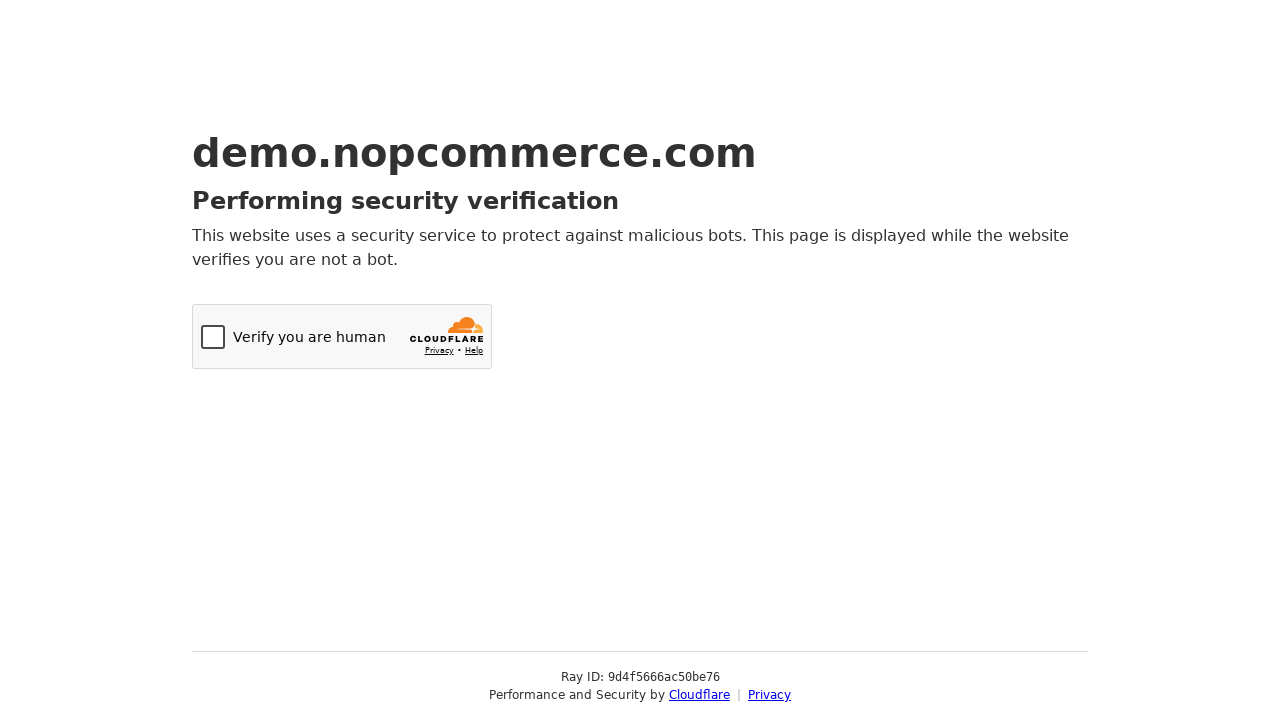

Navigated to nopCommerce demo site at https://demo.nopcommerce.com/
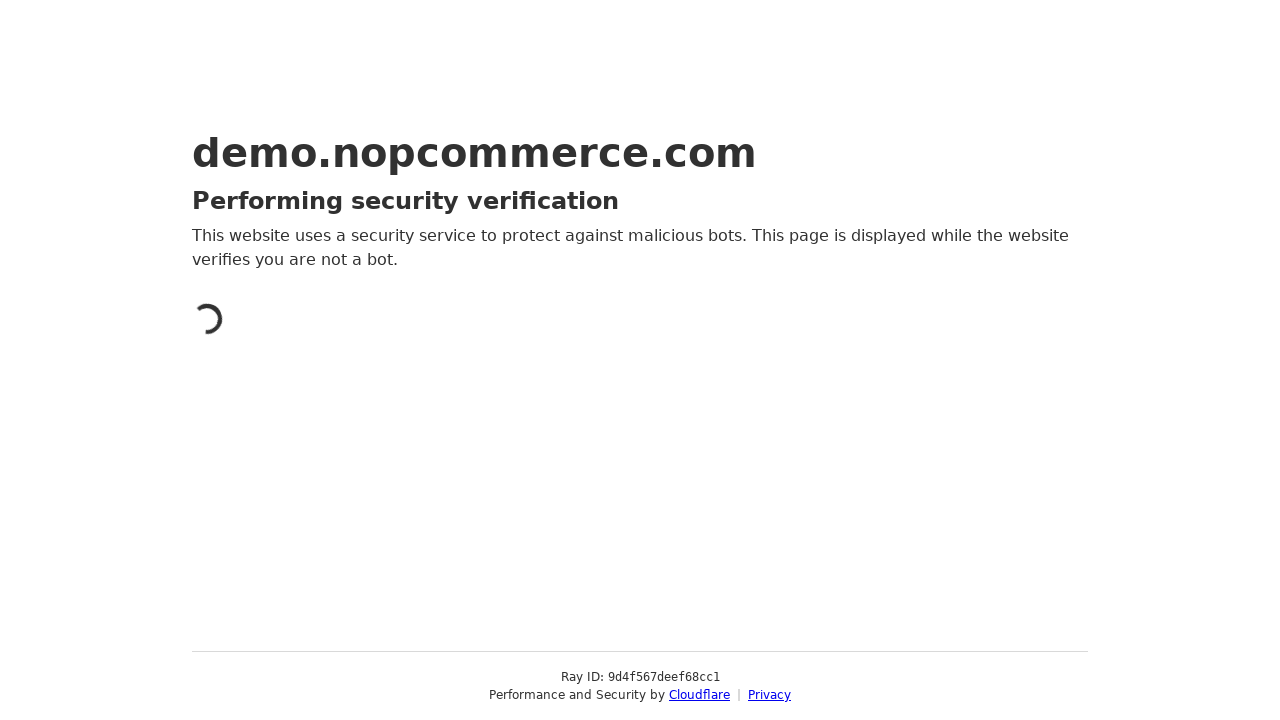

Maximized browser window to 1920x1080
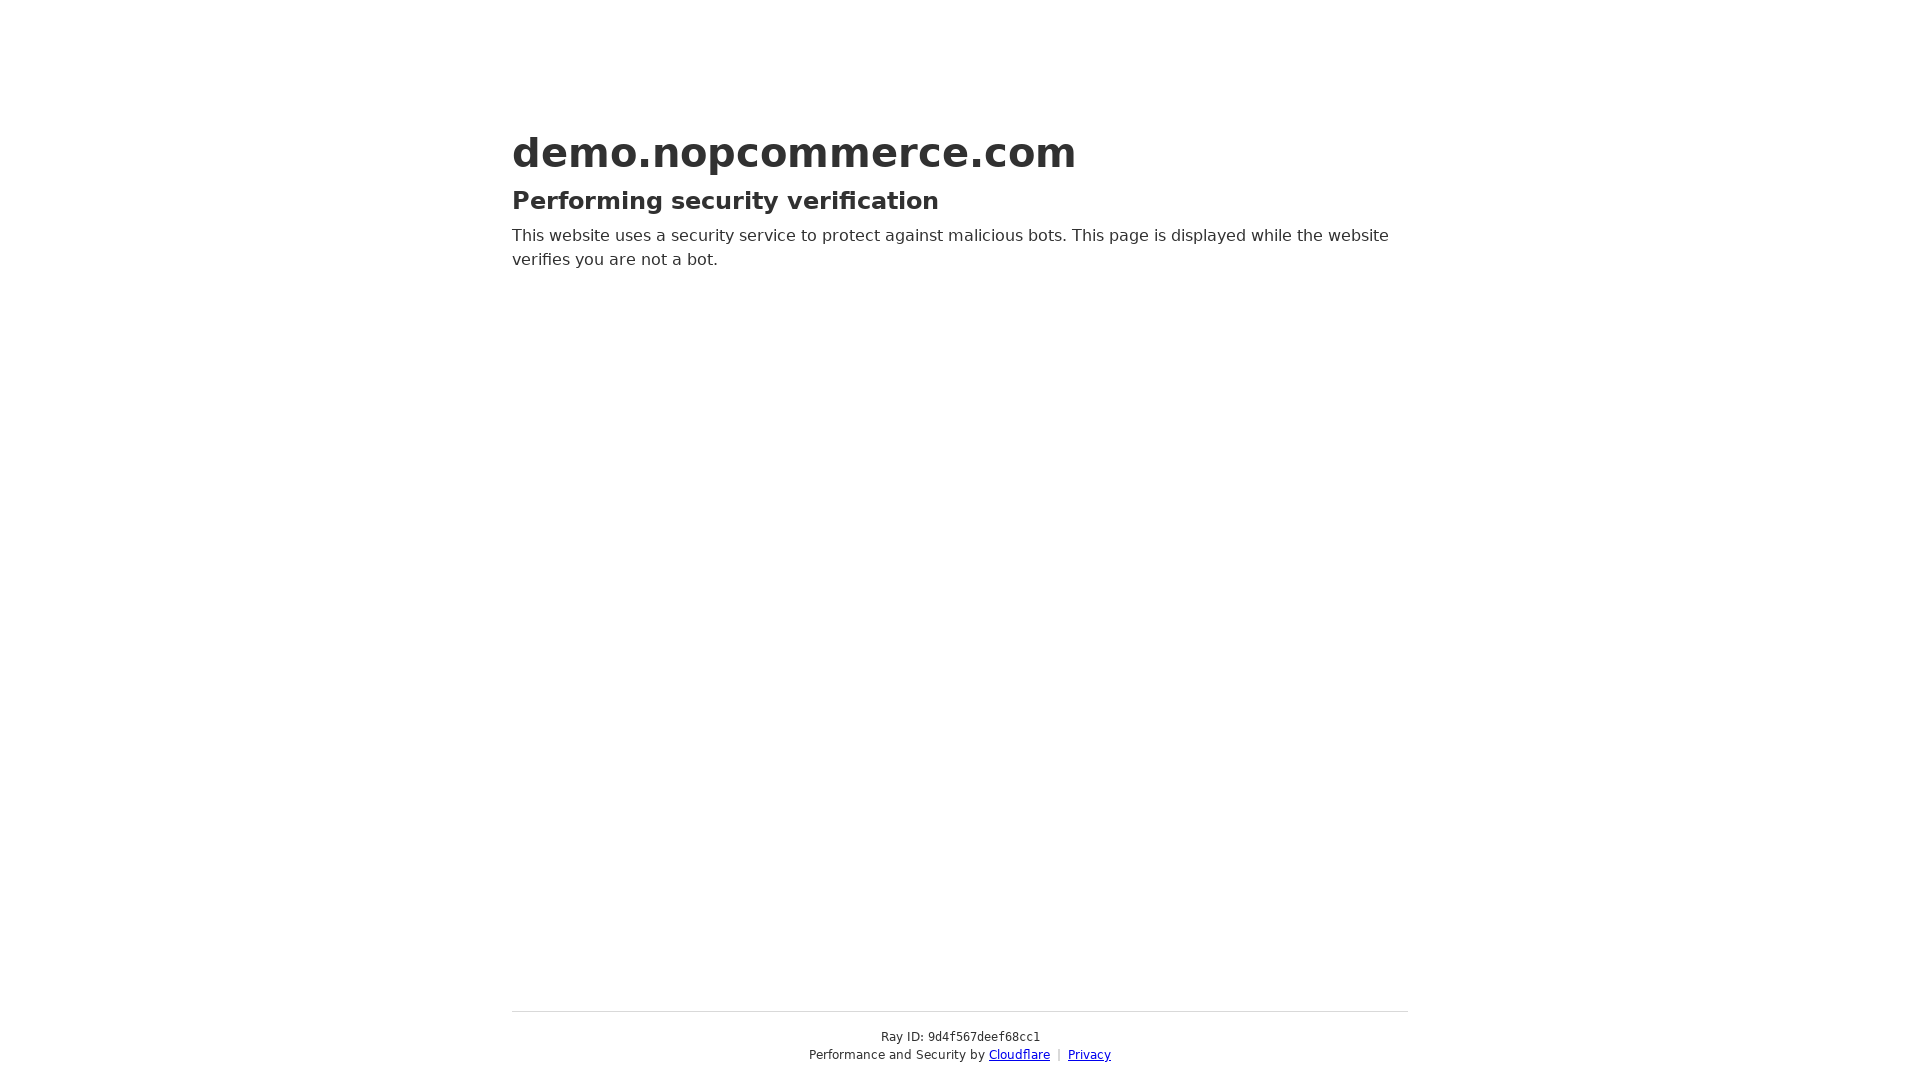

Page fully loaded
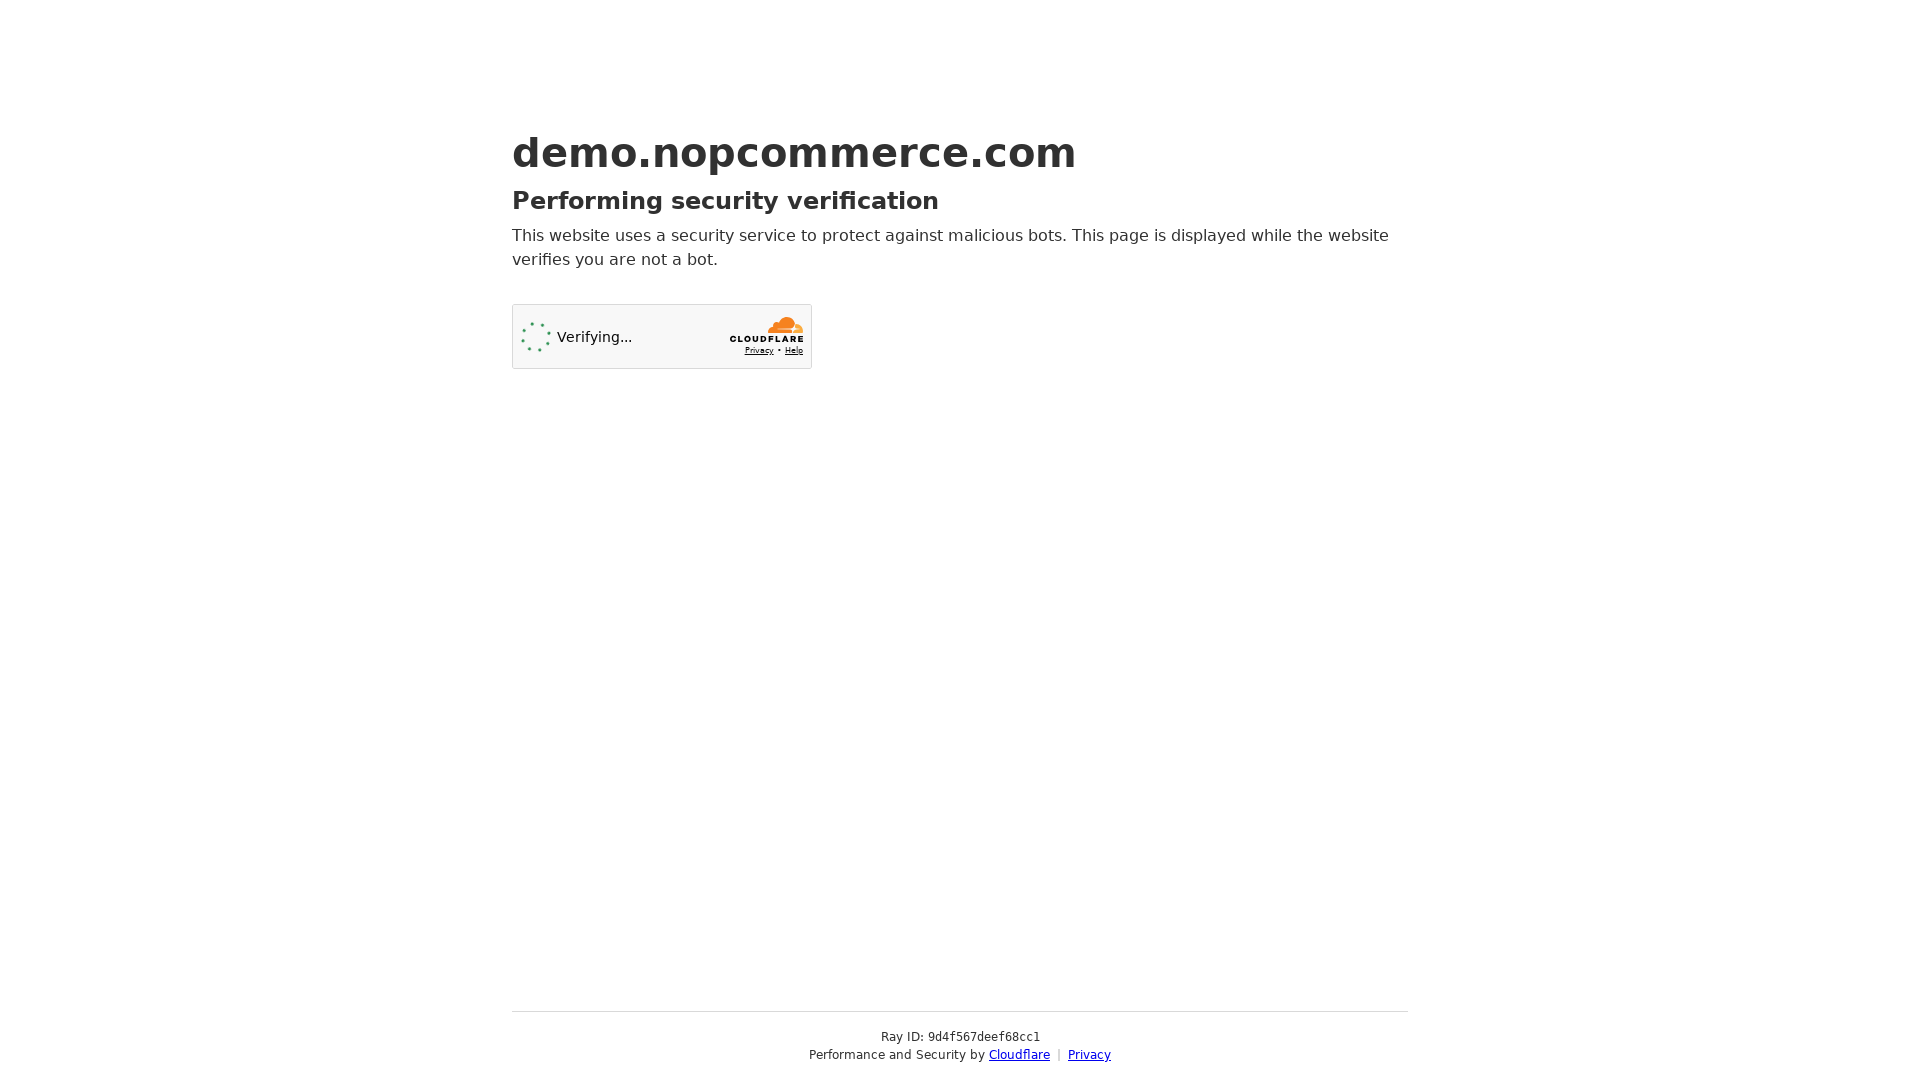

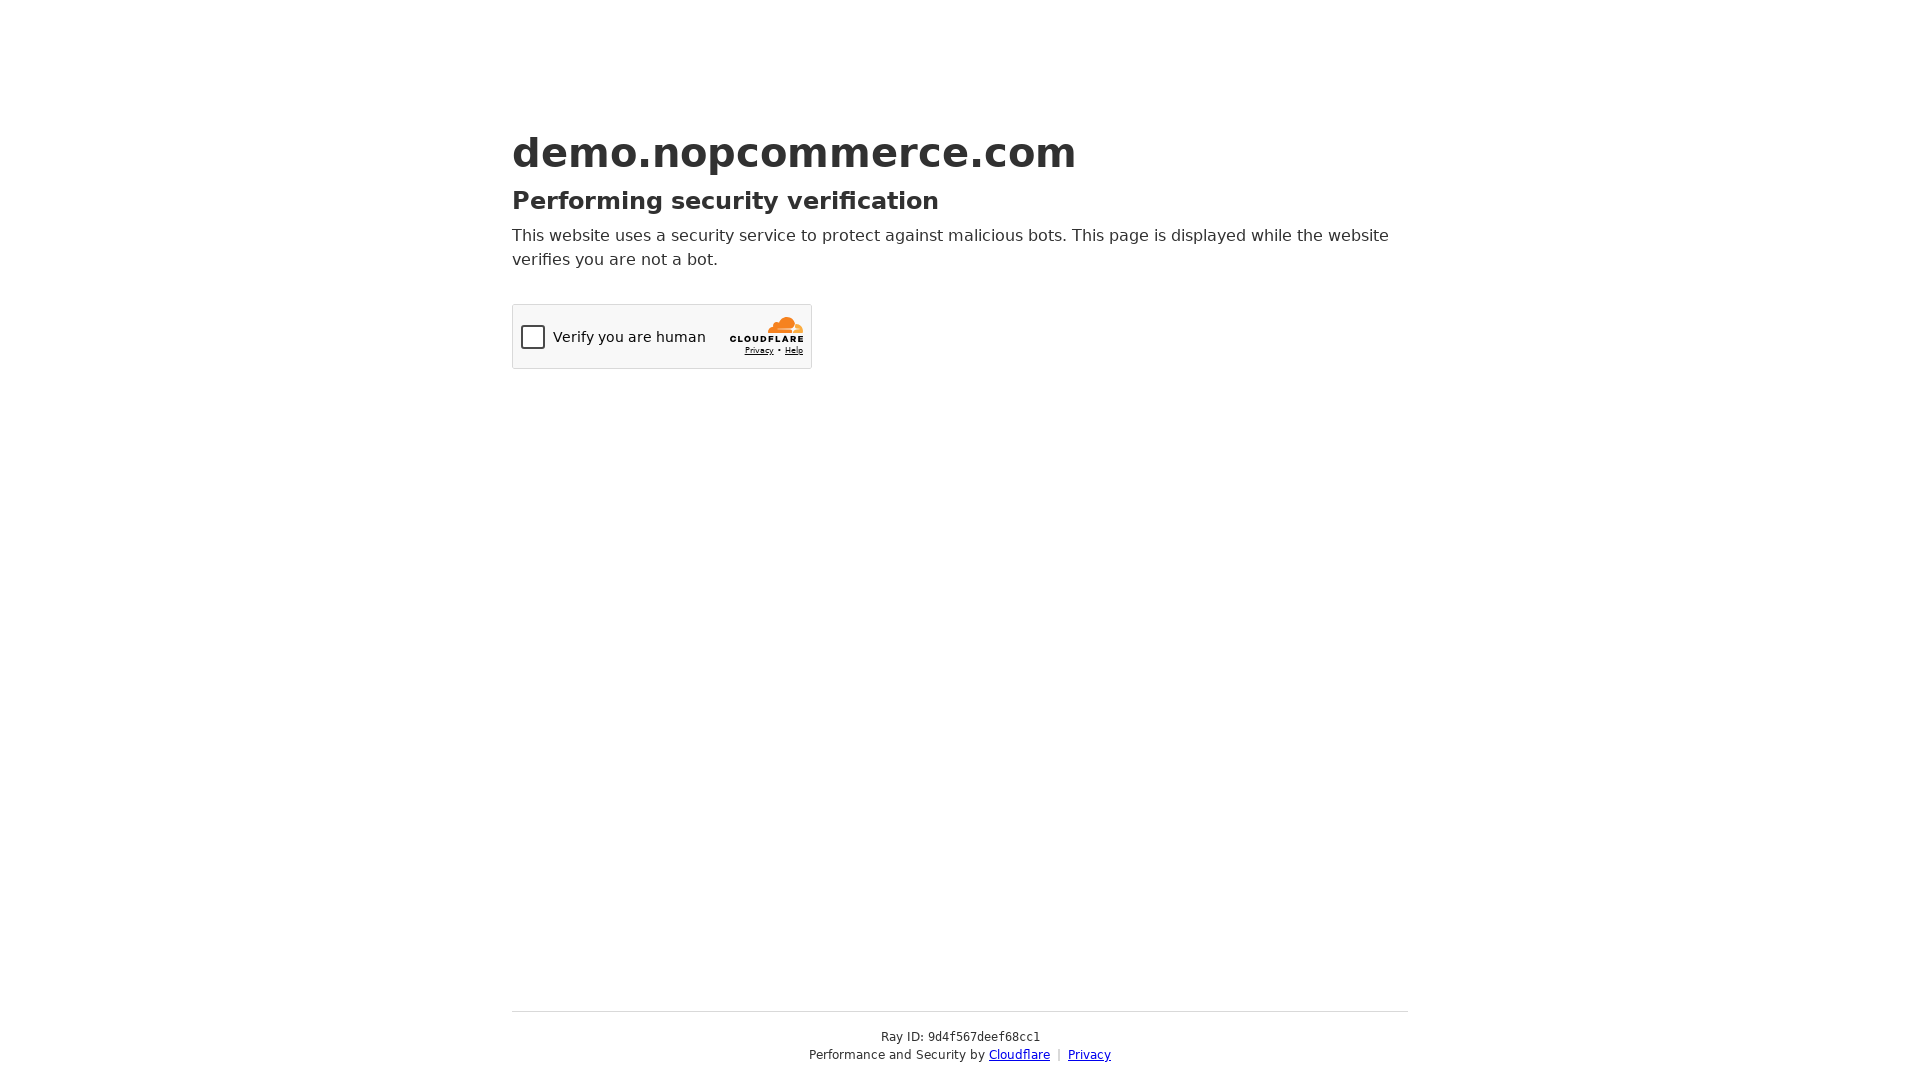